Tests drag and drop functionality by dragging an element to a droppable area

Starting URL: https://jqueryui.com/droppable/

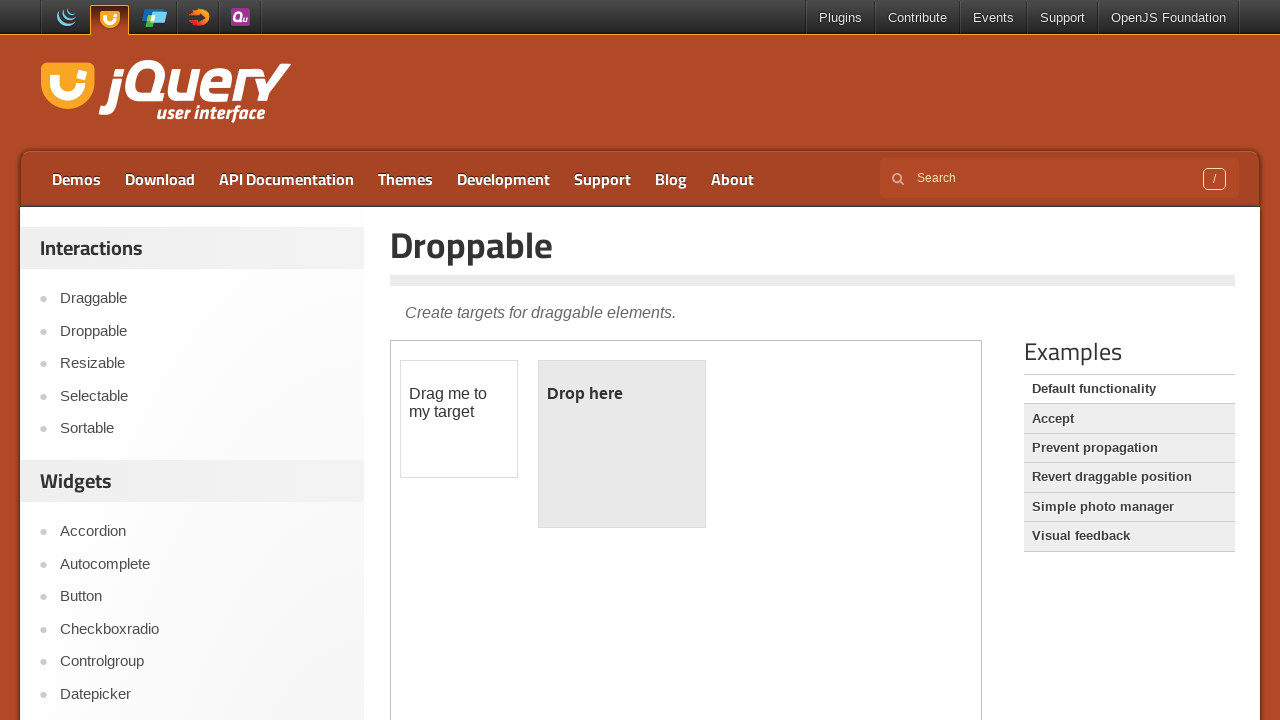

Located the demo iframe
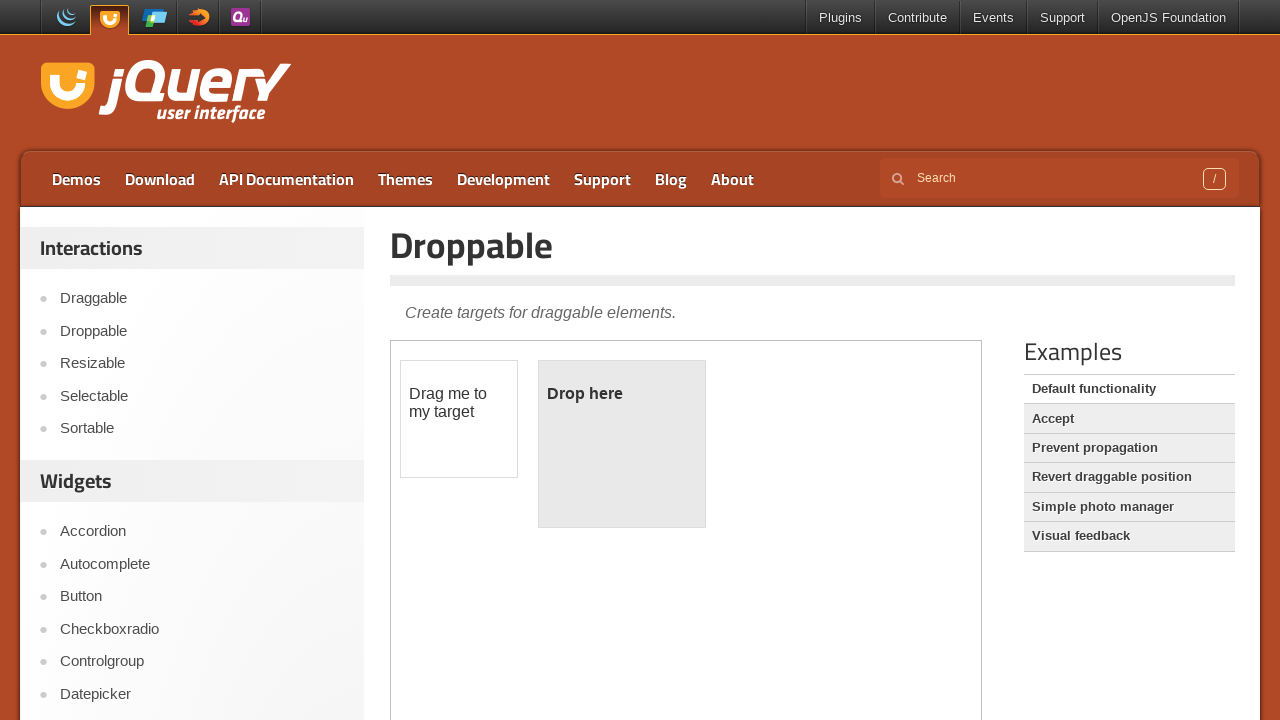

Located the draggable element
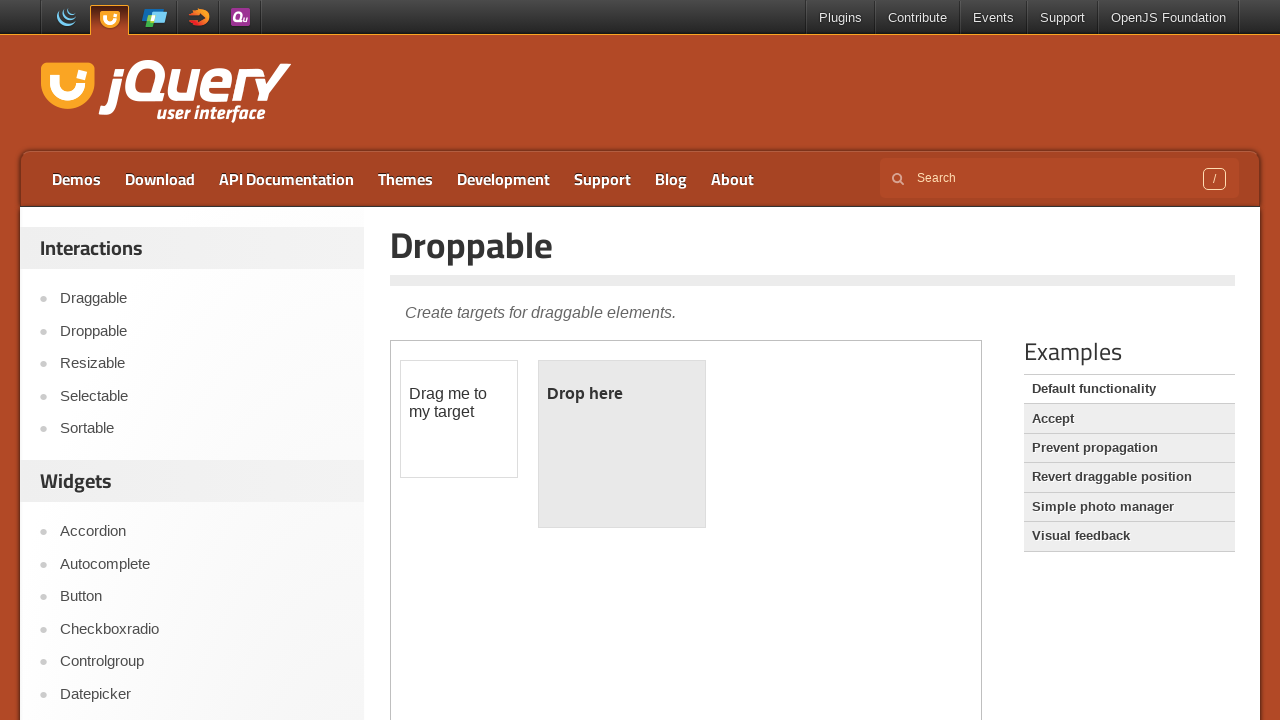

Located the droppable area
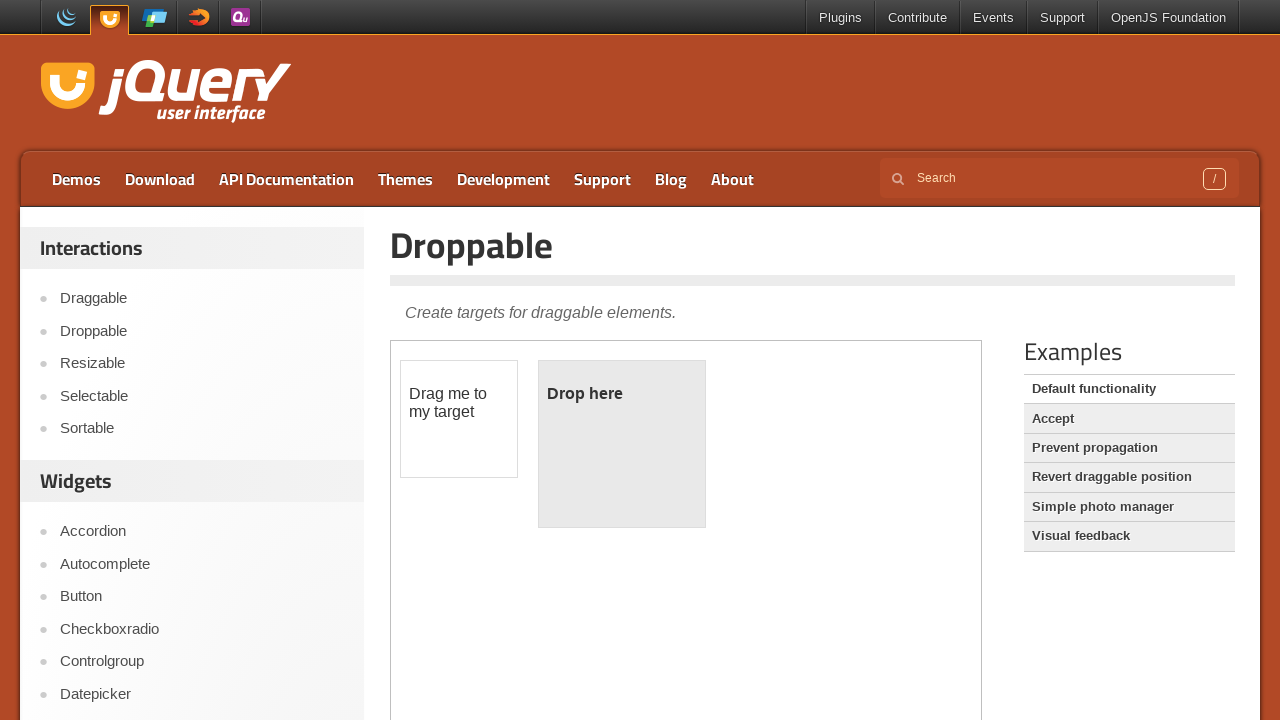

Dragged element to the droppable area at (622, 444)
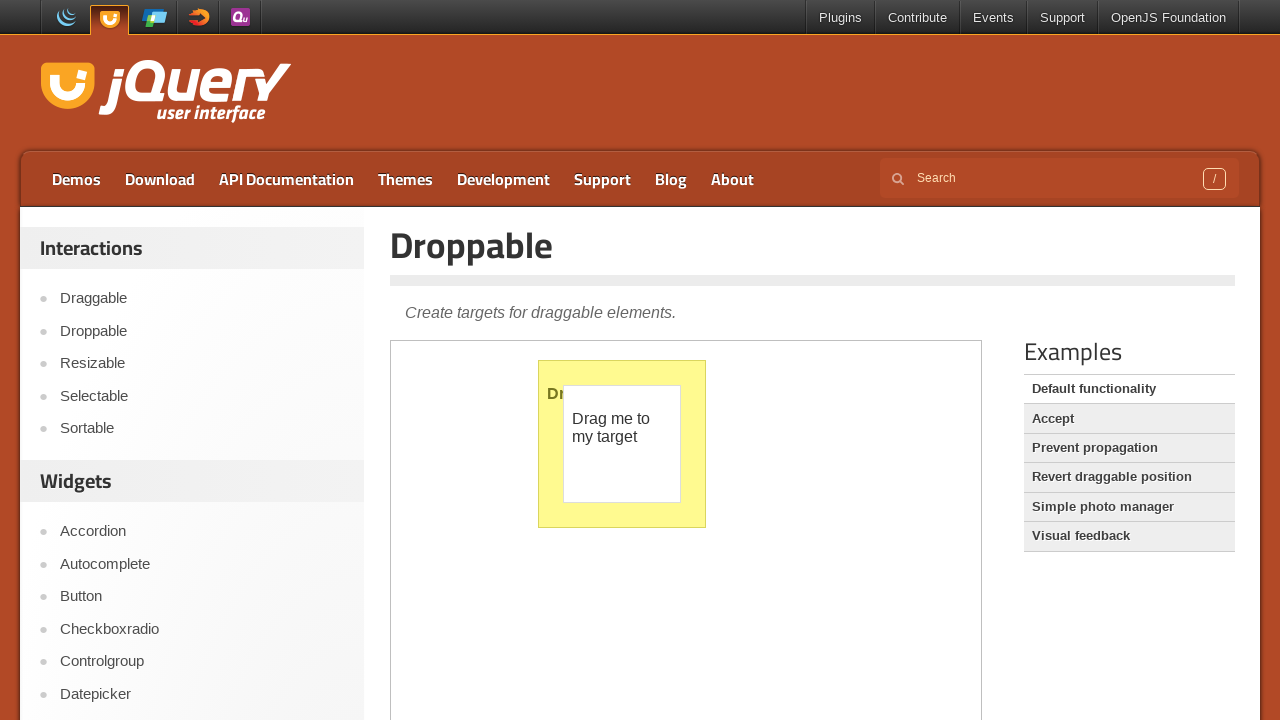

Located the dropped text element in droppable area
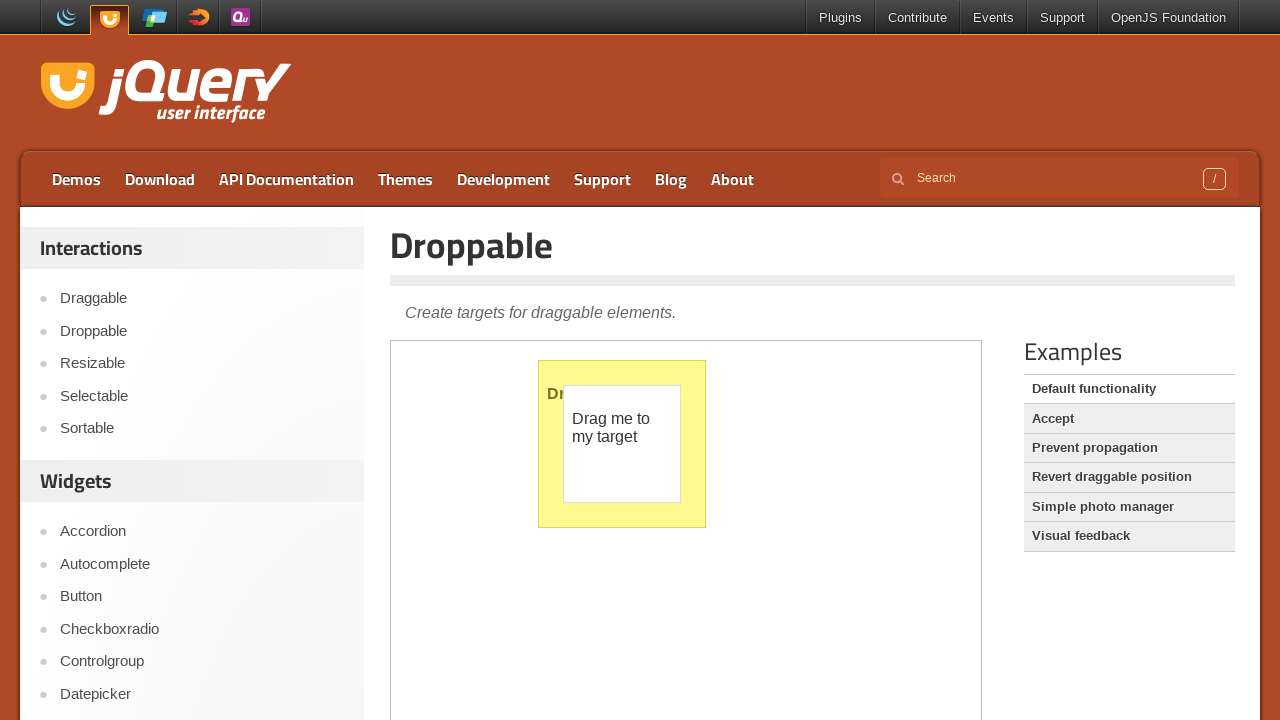

Waited 1 second for drop animation to complete
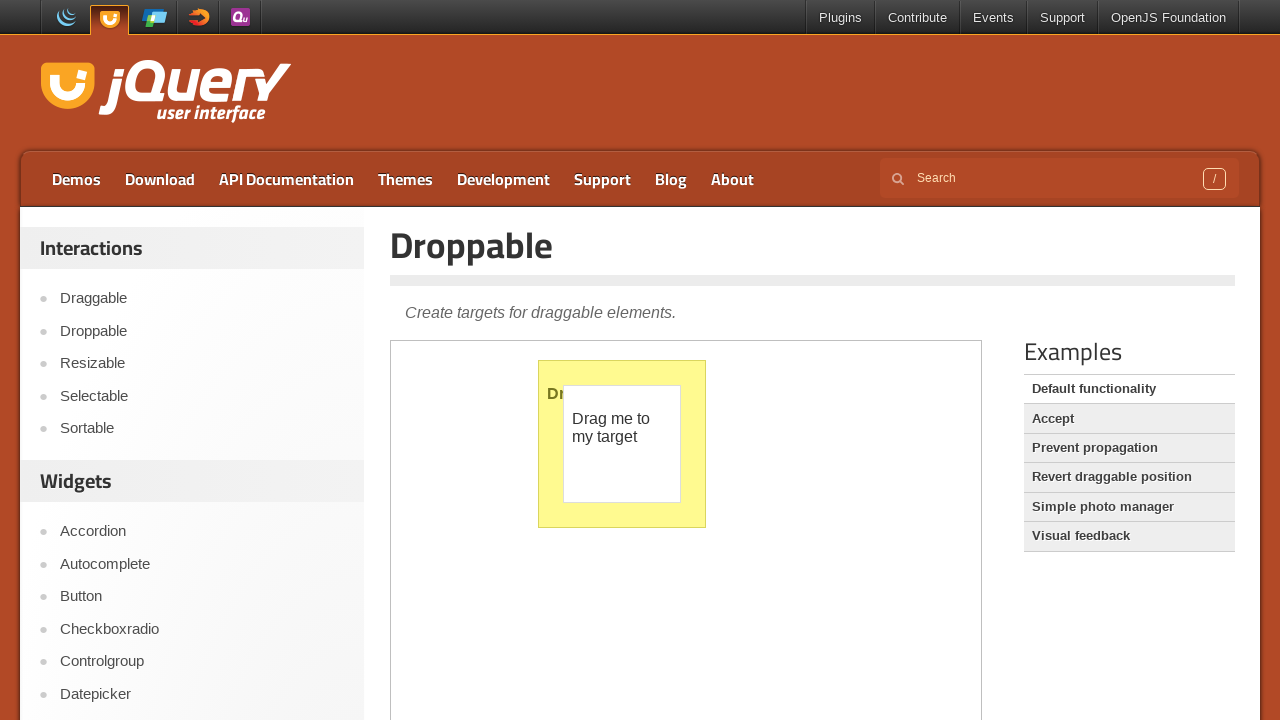

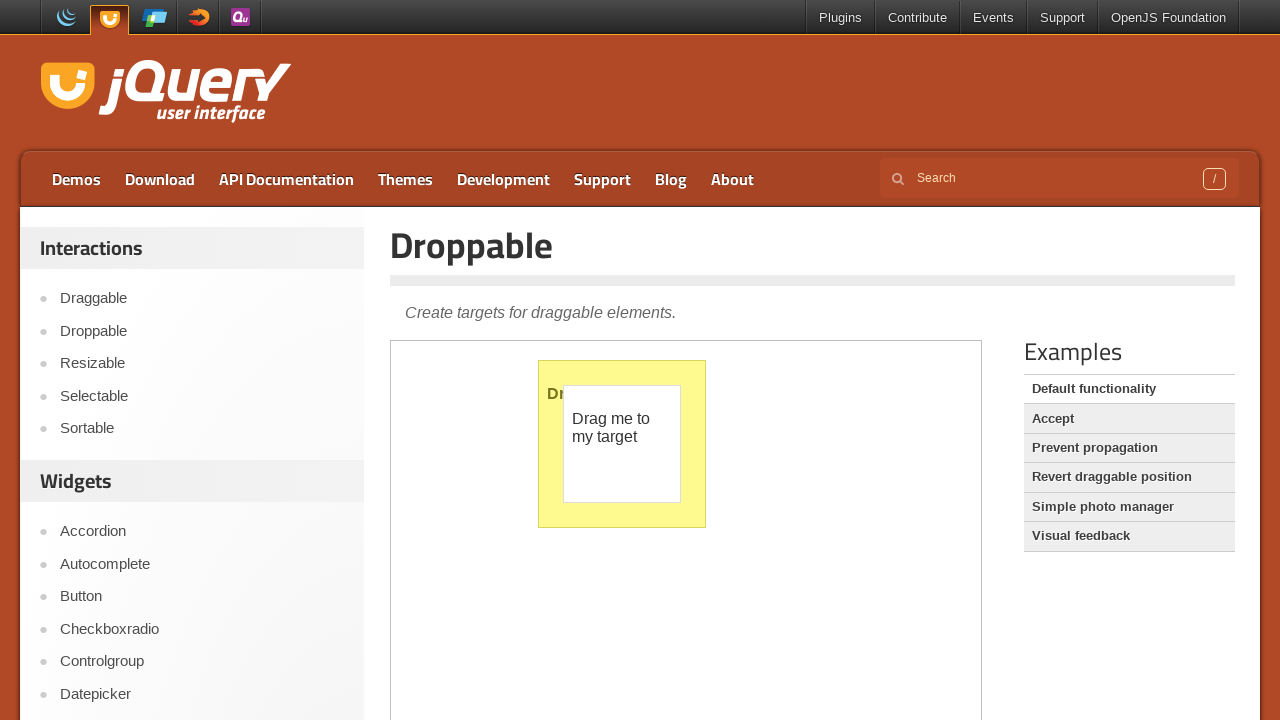